Tests radio button interaction by navigating to interactions page, scrolling to the radio button, and clicking it to verify selection

Starting URL: https://ultimateqa.com/automation

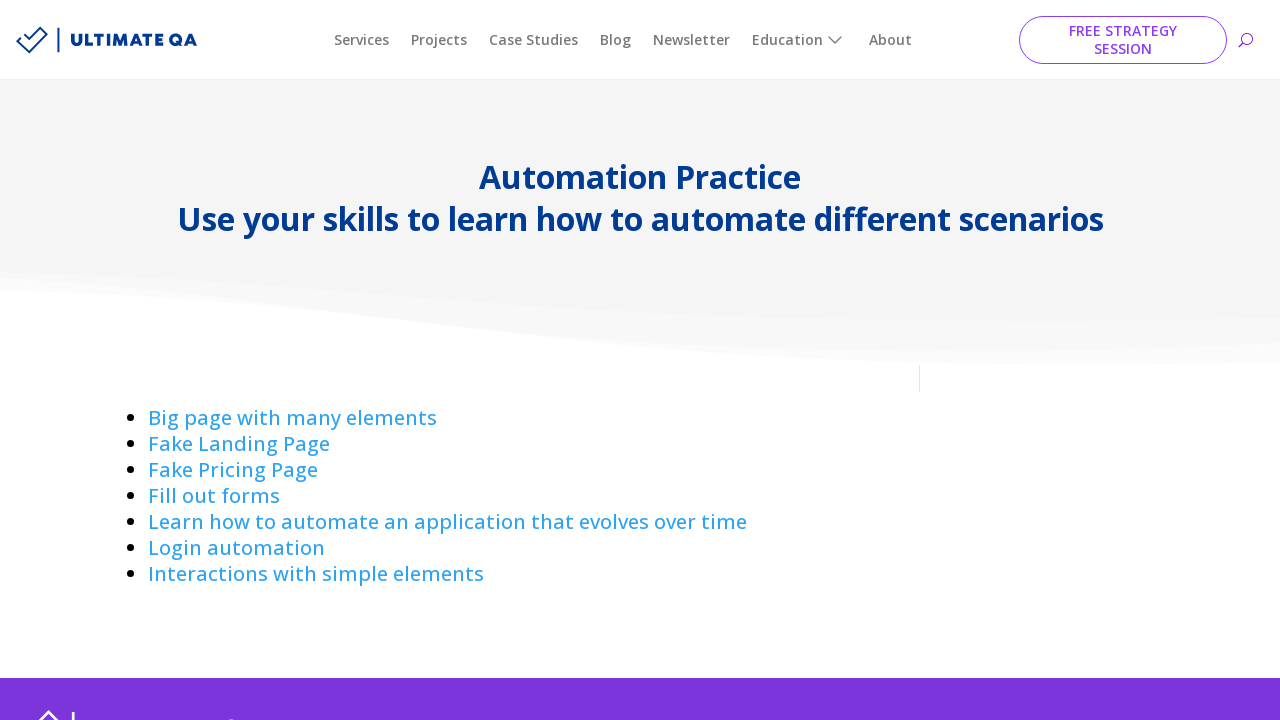

Clicked on 'Interactions with simple elements' link at (316, 574) on text=Interactions with simple elements
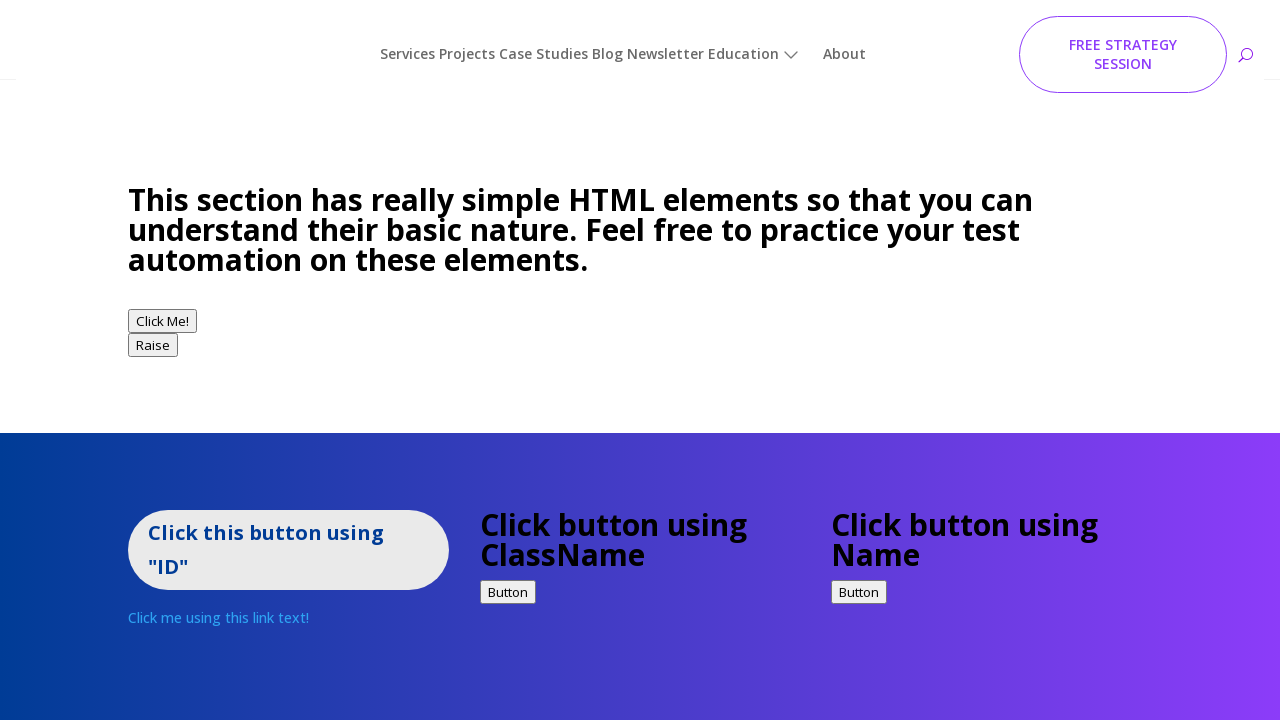

Radio button element became visible
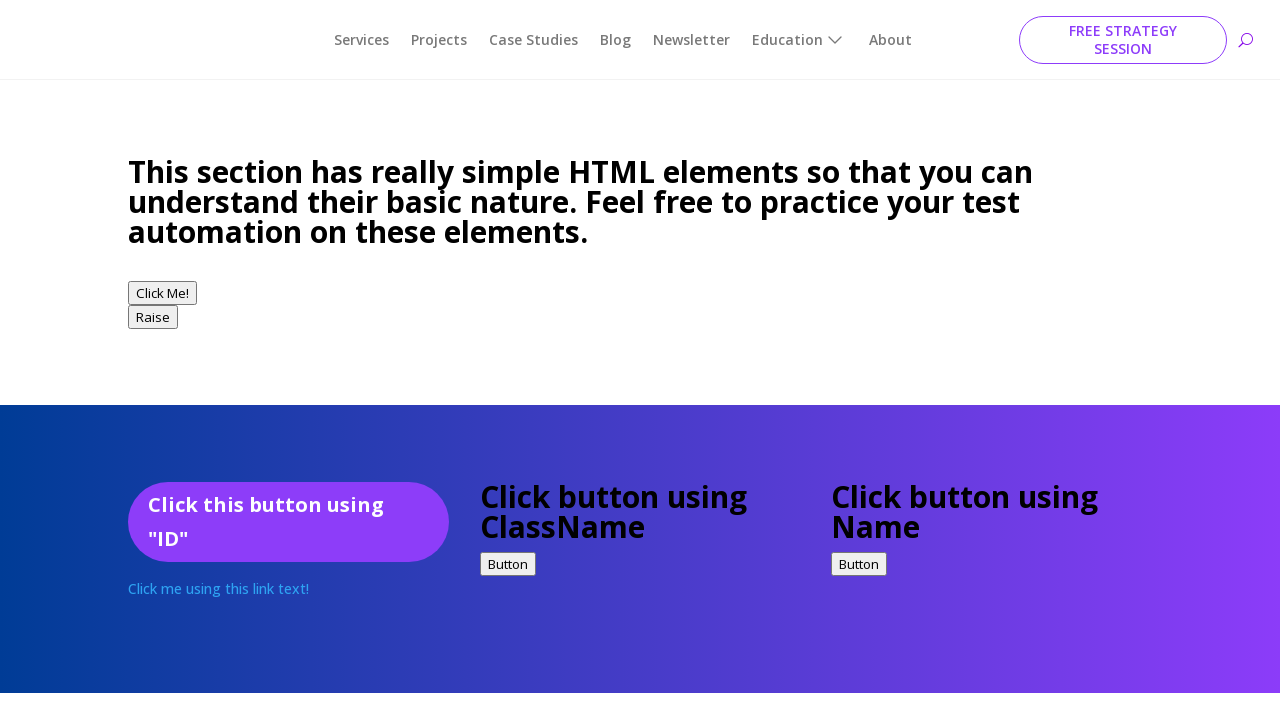

Clicked radio button to select it at (140, 360) on .et_pb_blurb_6 input:nth-child(3)
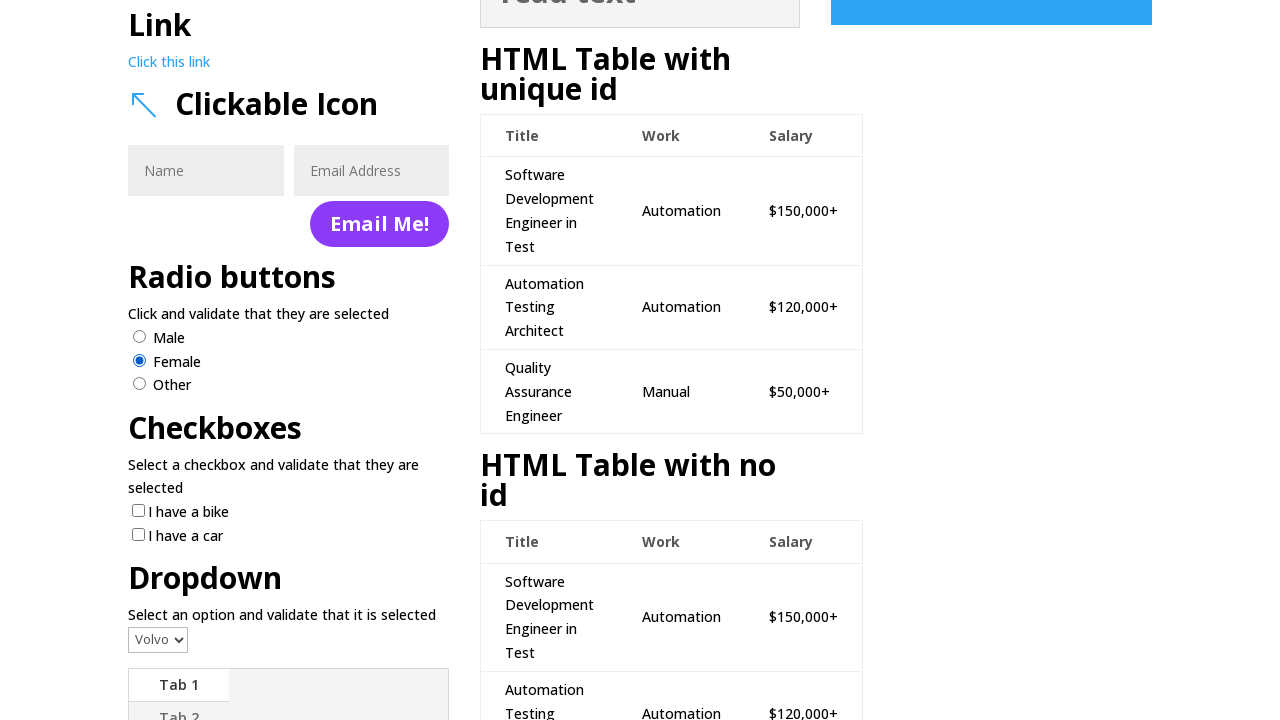

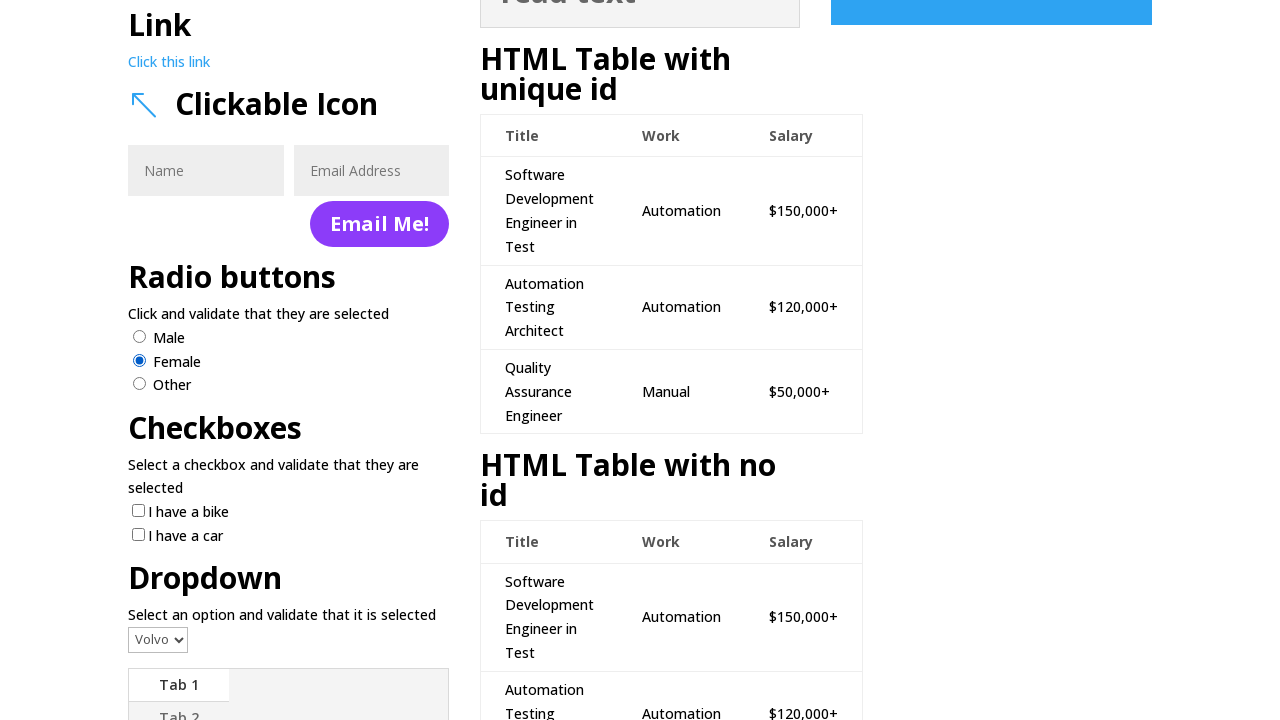